Tests handling of child windows by clicking a link that opens a new page, extracting text from the new page, and filling a form field on the original page with that extracted text.

Starting URL: https://rahulshettyacademy.com/loginpagePractise/

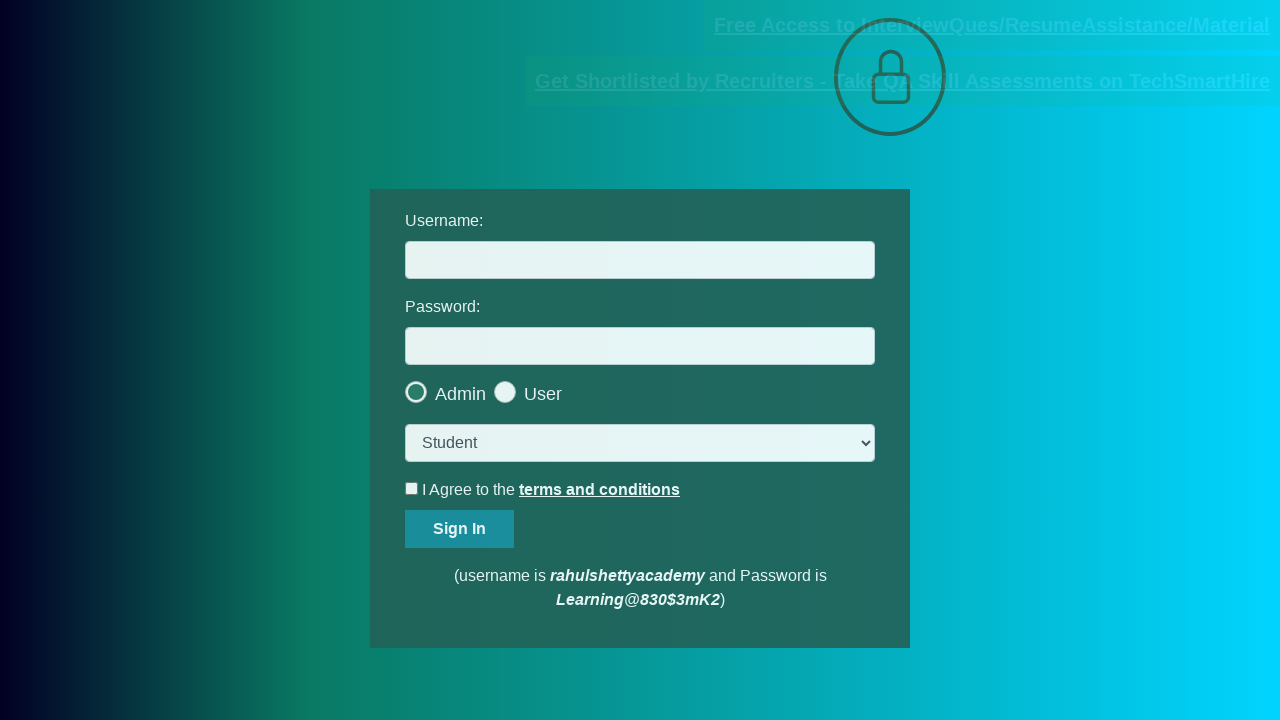

Located document link element
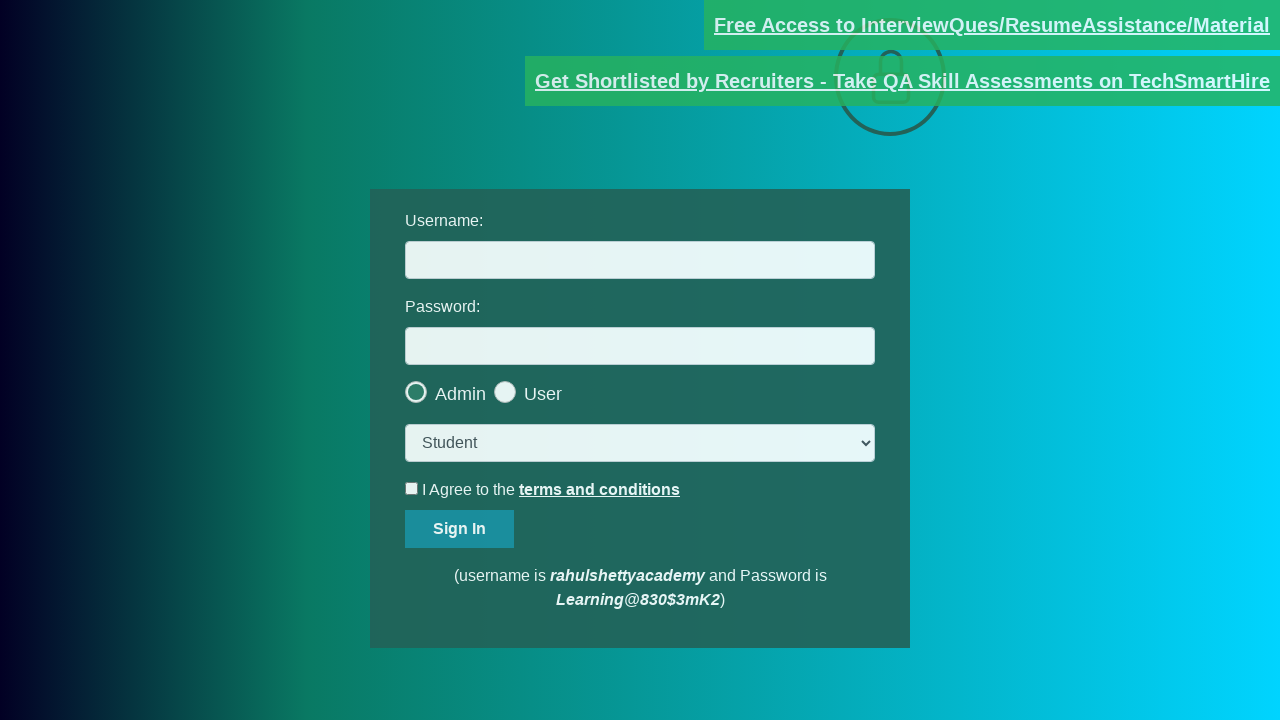

Clicked document link to open new page at (992, 25) on [href*='documents-request']
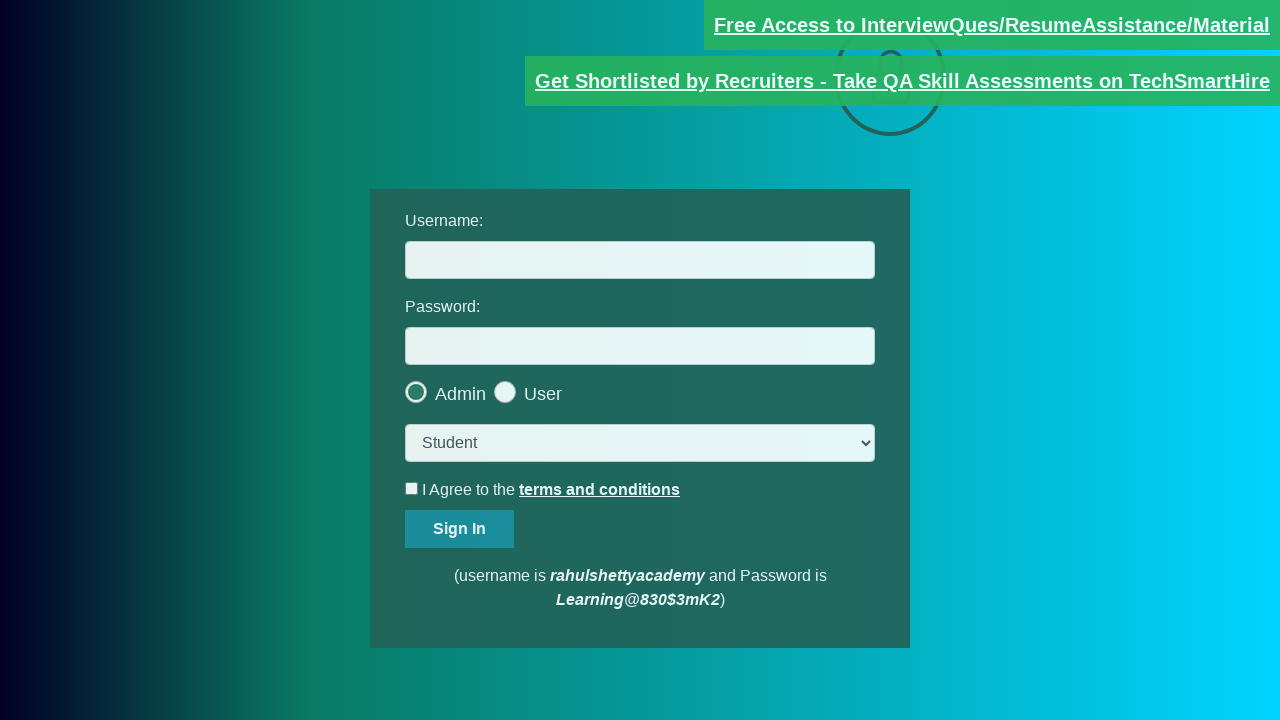

Captured new page object
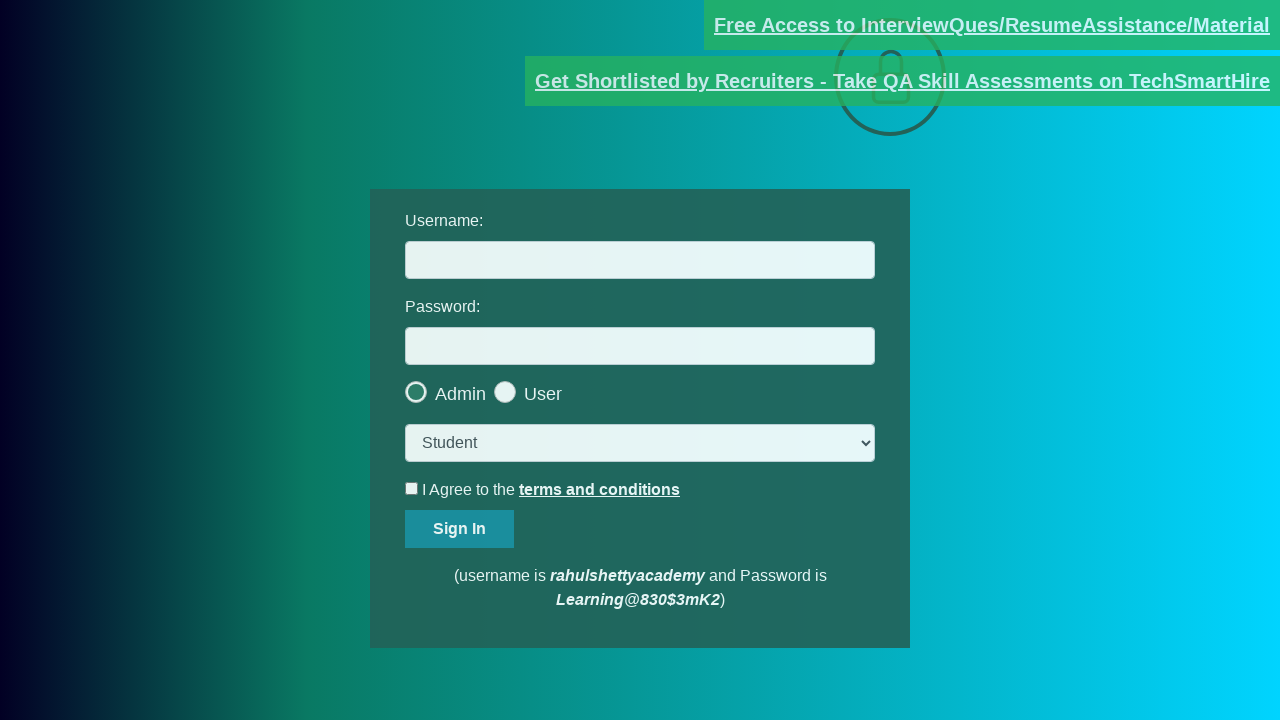

New page loaded successfully
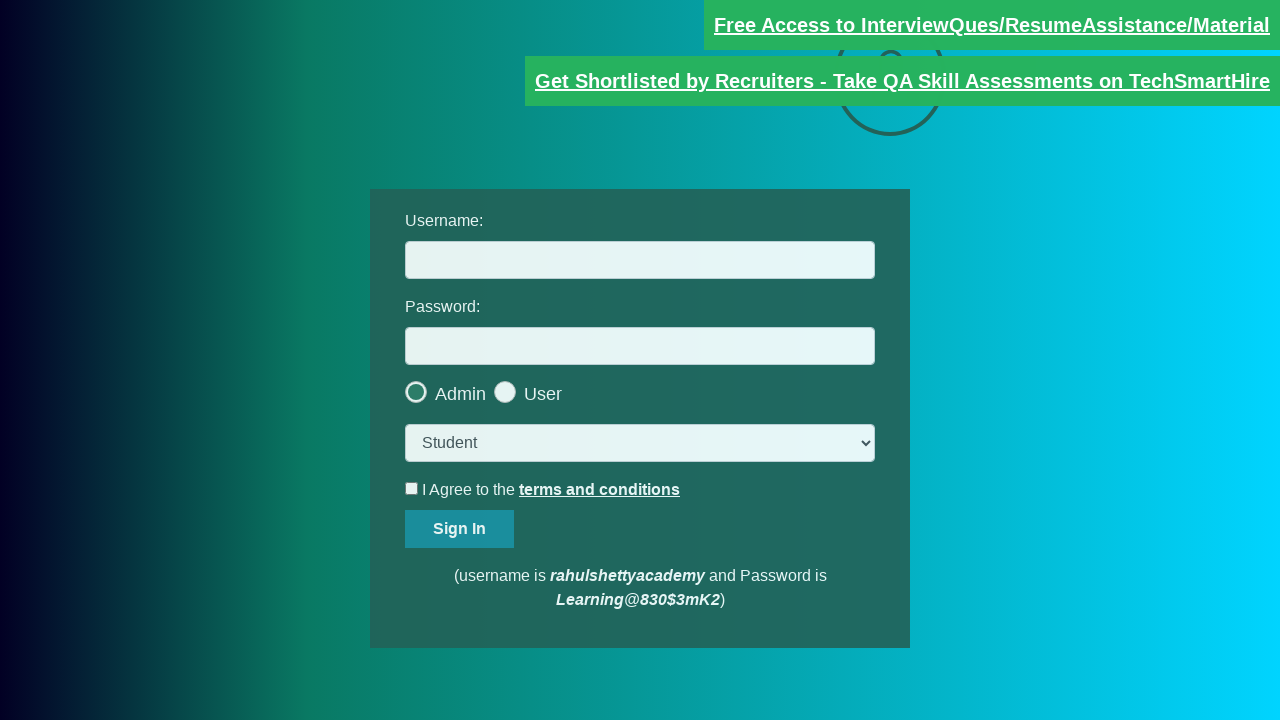

Extracted email text from new page: mentor@rahulshettyacademy.com
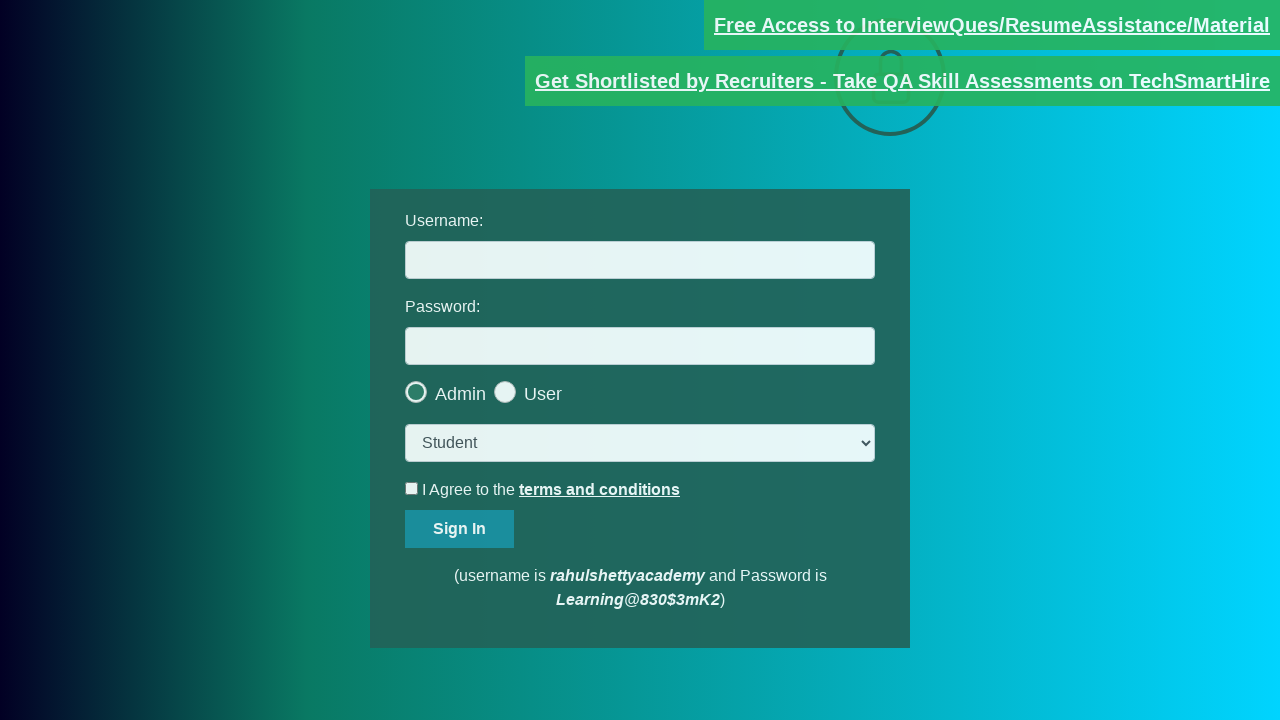

Filled username field with extracted email: mentor@rahulshettyacademy.com on #username
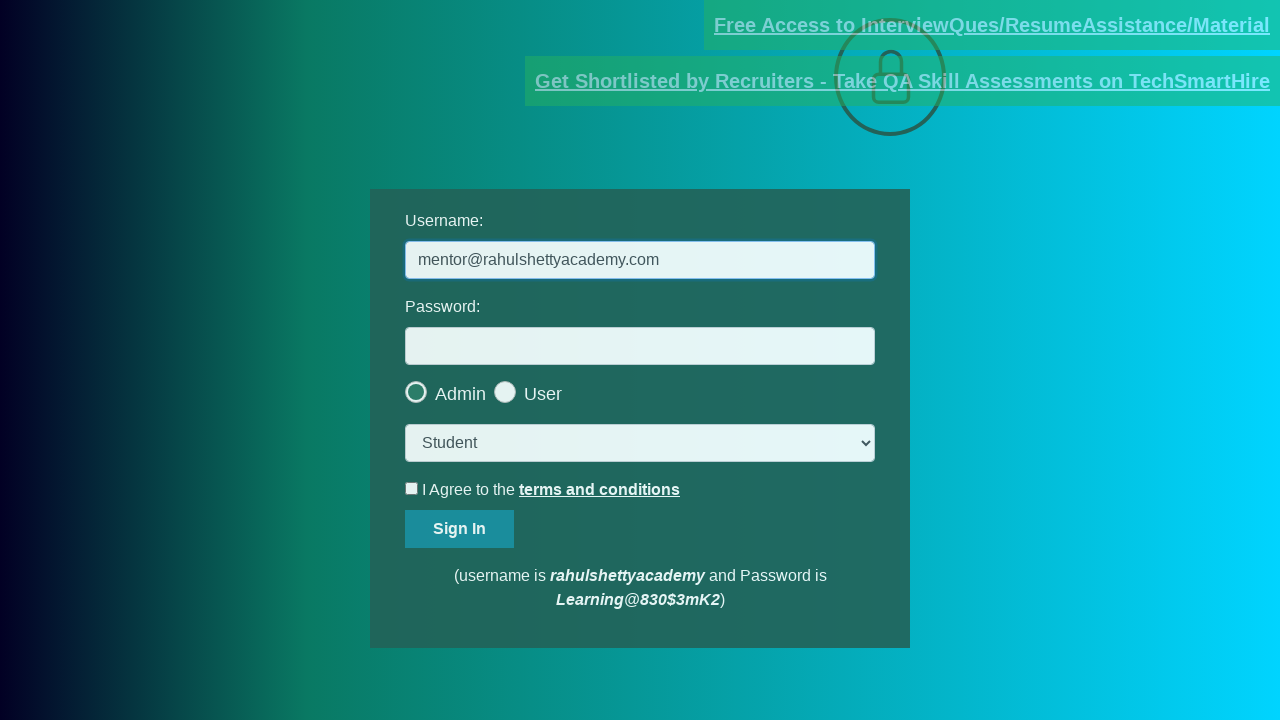

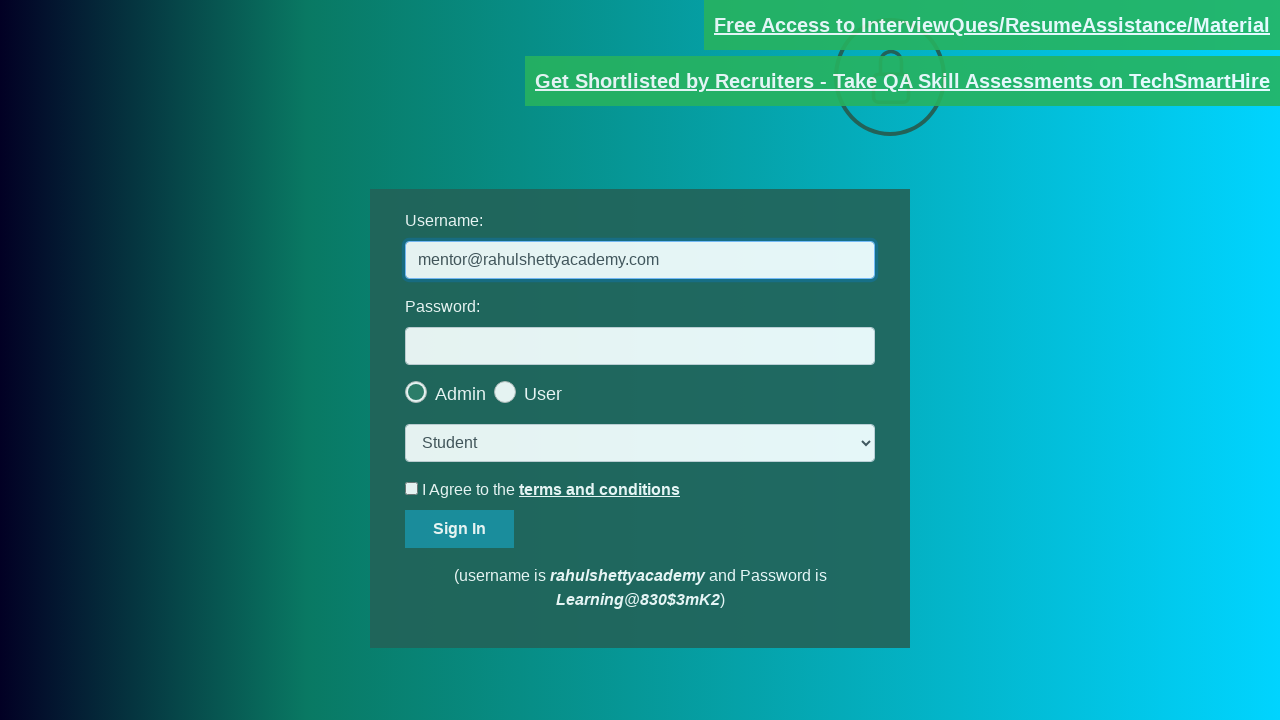